Tests navigation from VWO app page to the free trial signup page by clicking the "free trial" link.

Starting URL: https://app.vwo.com

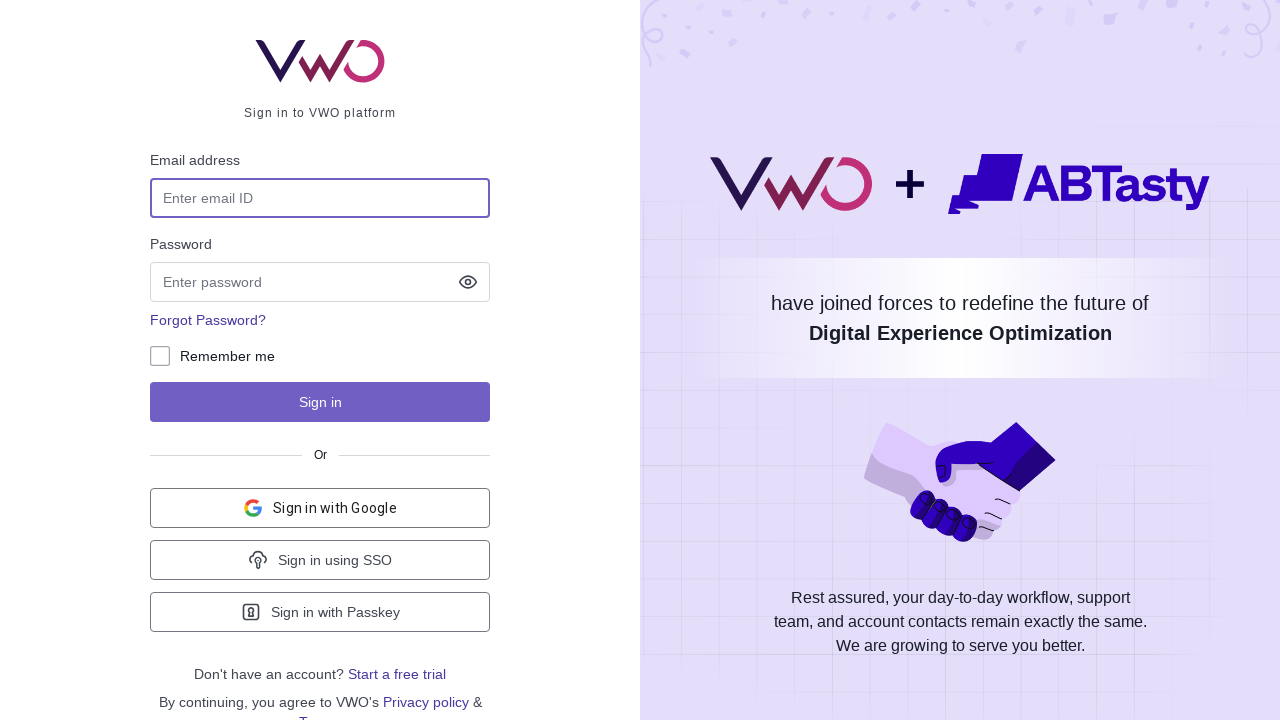

Waited for 'free trial' link to be visible
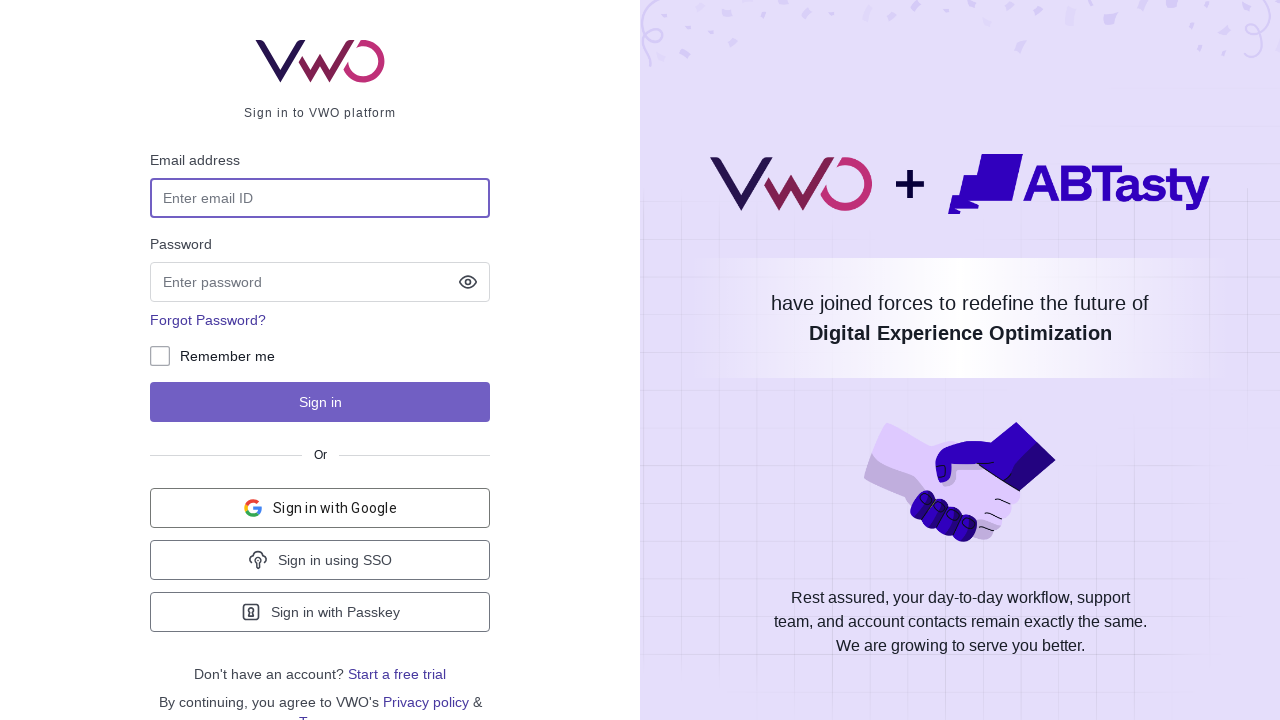

Clicked the 'free trial' link at (397, 674) on a:has-text('free trial')
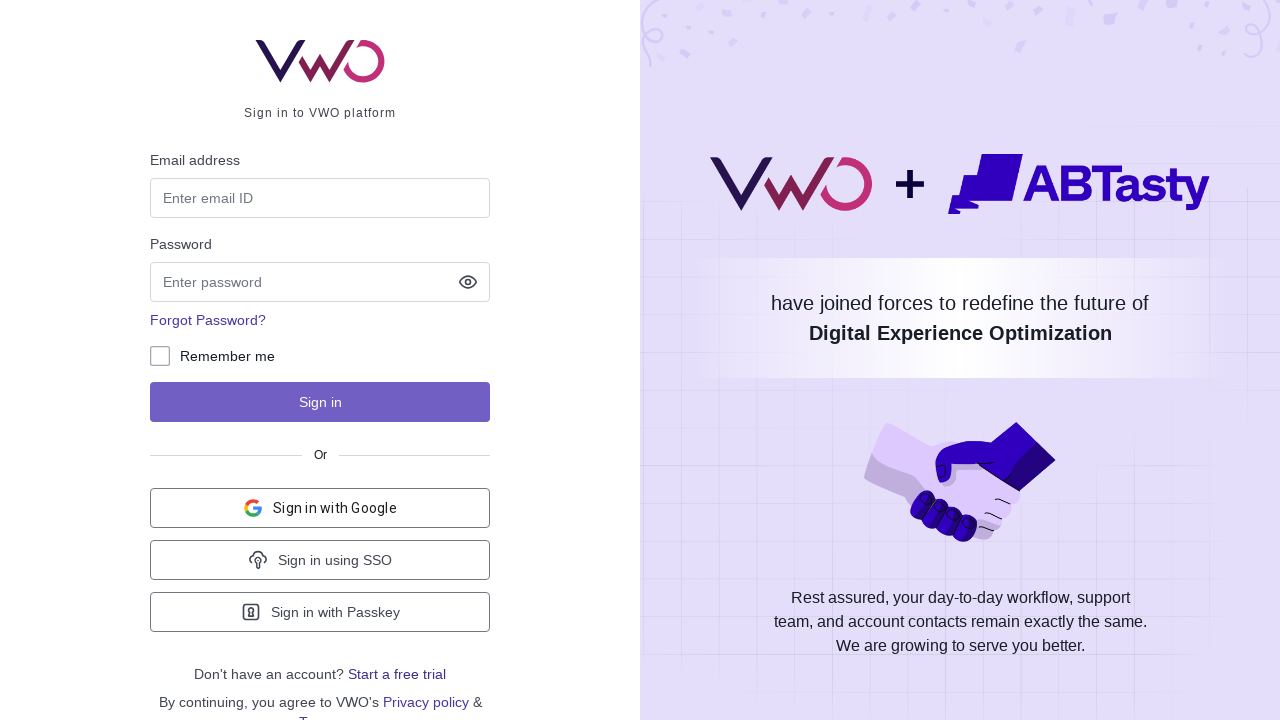

Navigation to free trial signup page completed
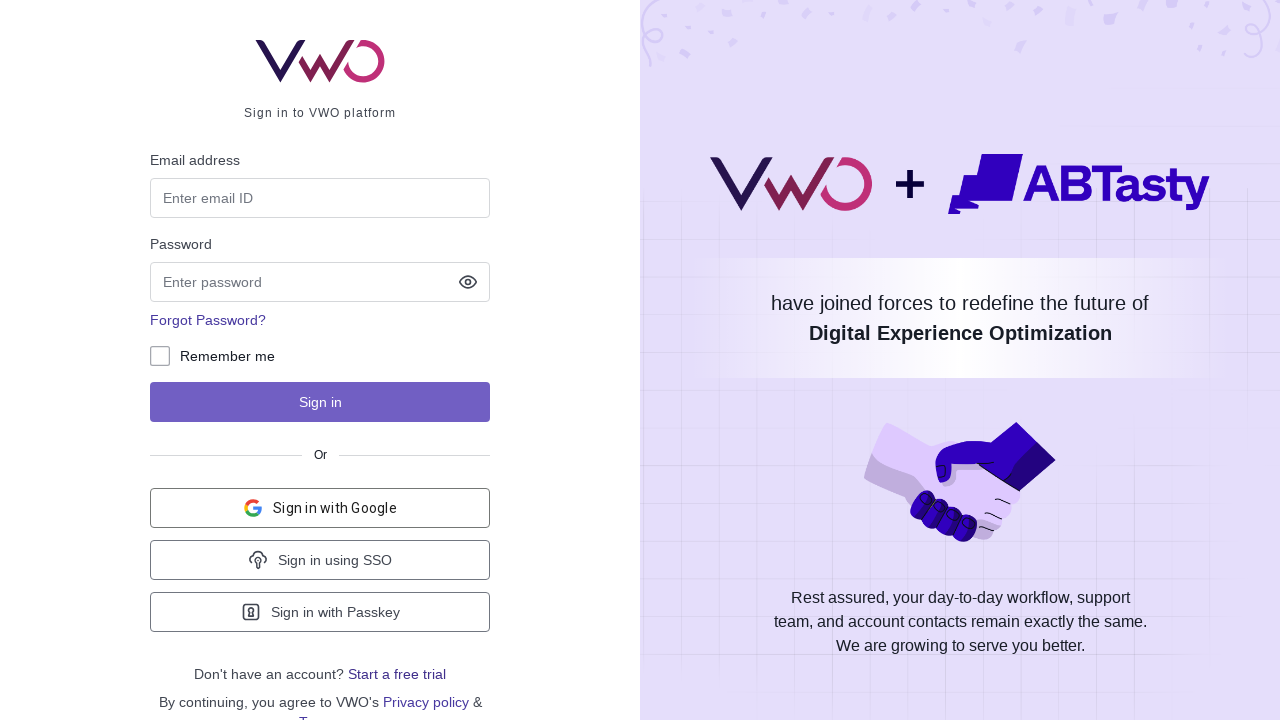

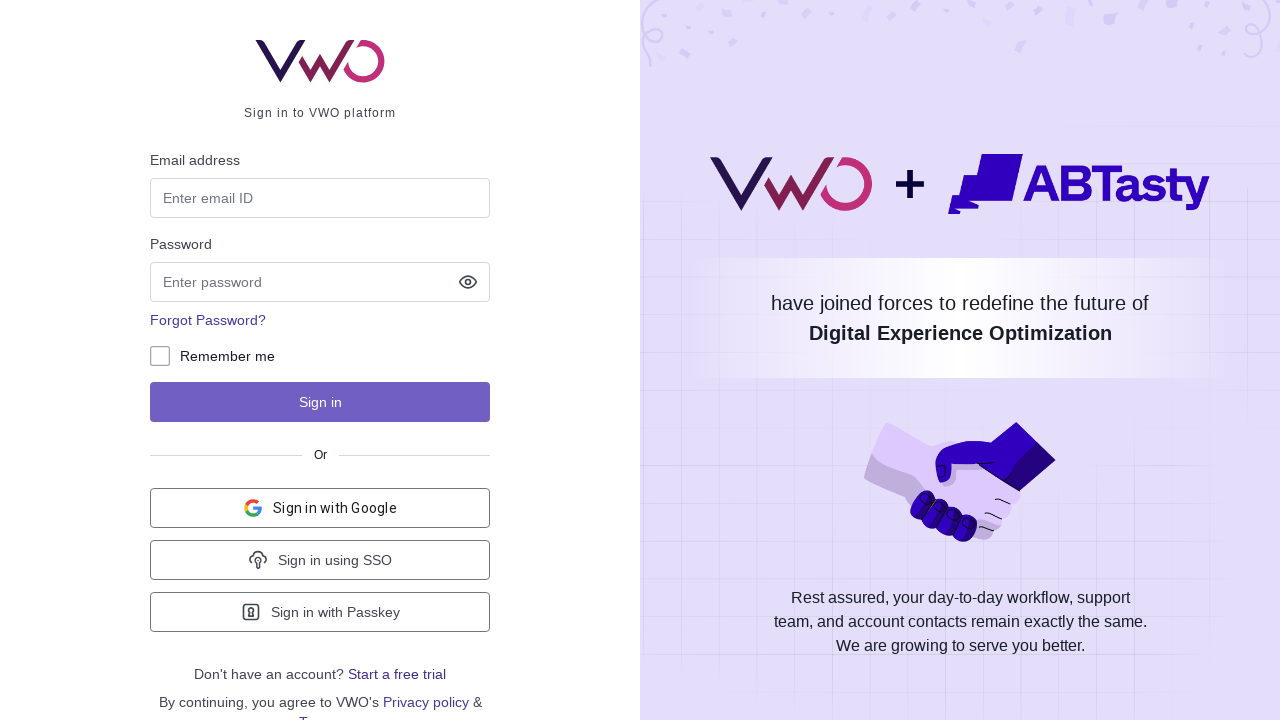